Tests relative CSS selectors to find elements based on their position relative to other elements

Starting URL: https://selectorshub.com/xpath-practice-page/

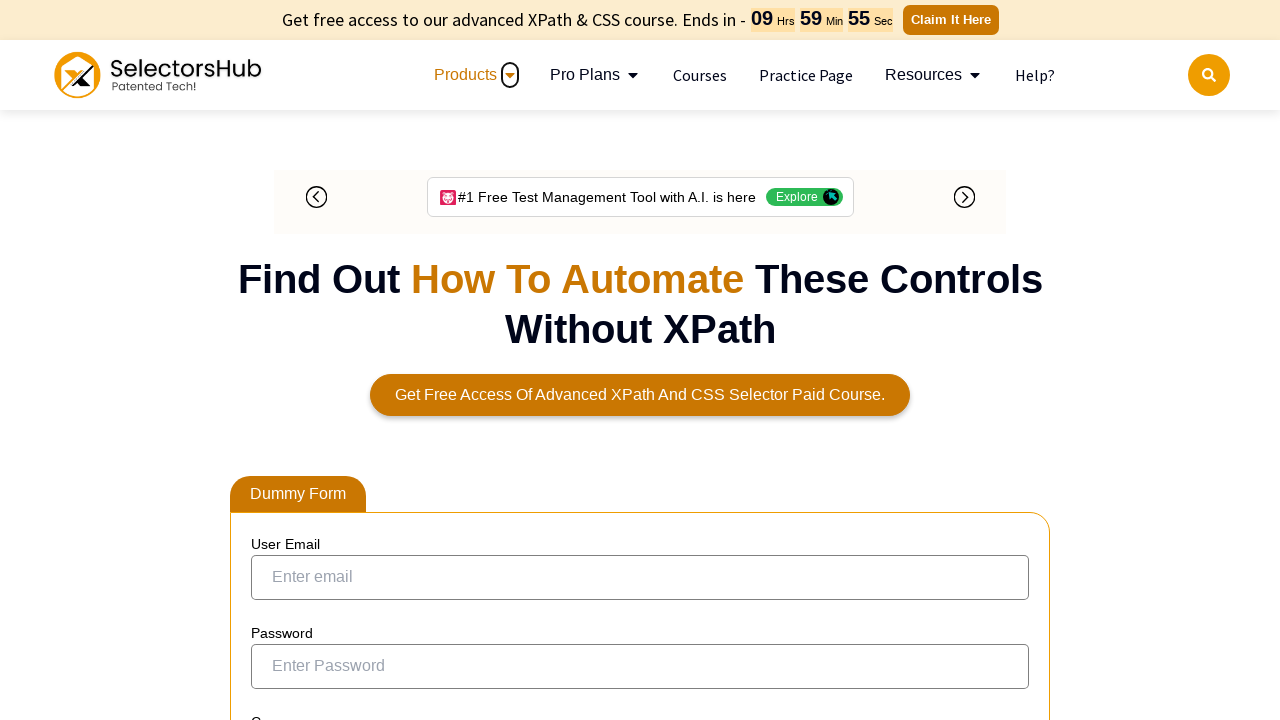

Clicked checkbox left of Joe.Root using relative CSS selector at (274, 353) on input[type='checkbox']:left-of(:text('Joe.Root')) >> nth=0
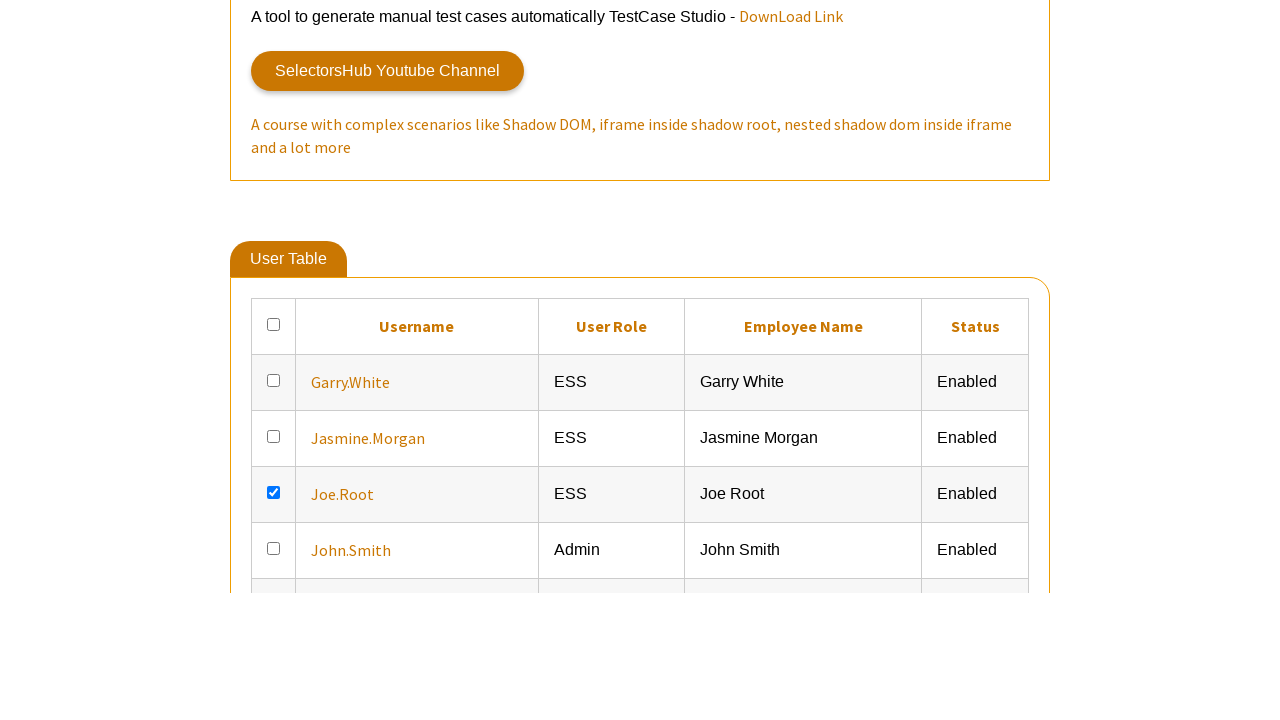

Retrieved text content of element right of Joe.Root
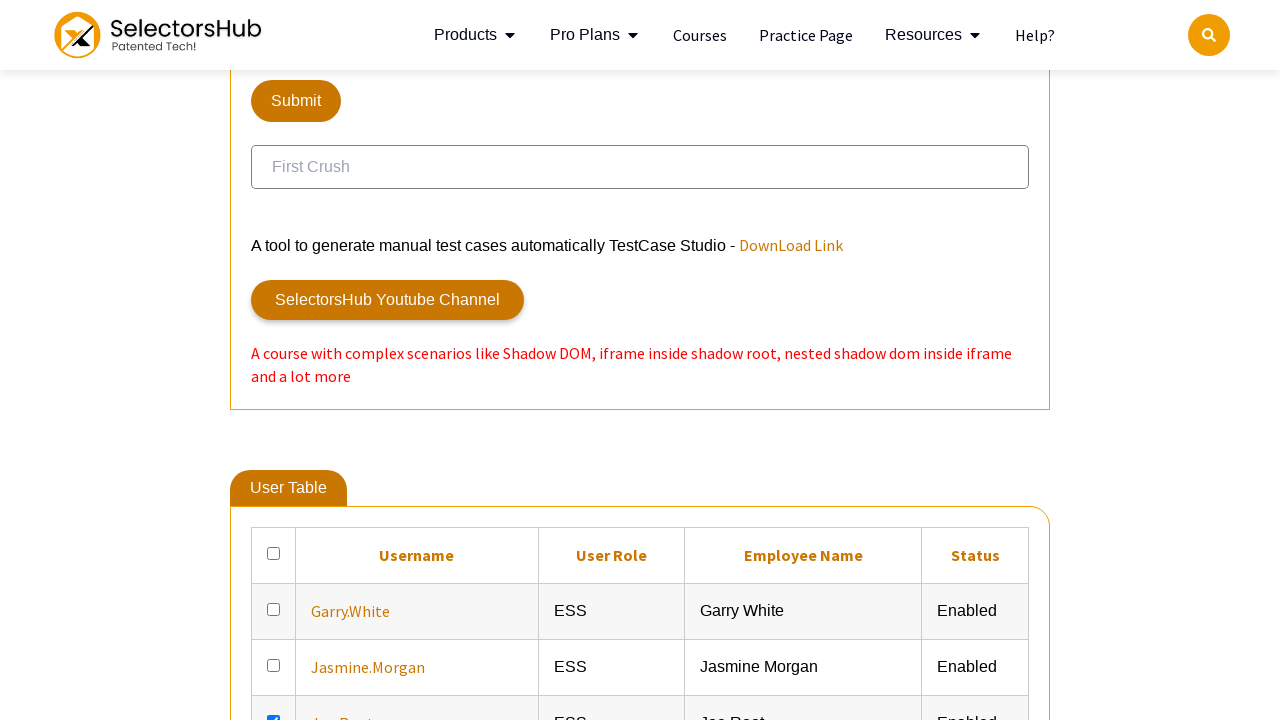

Retrieved text content of element above Joe.Root
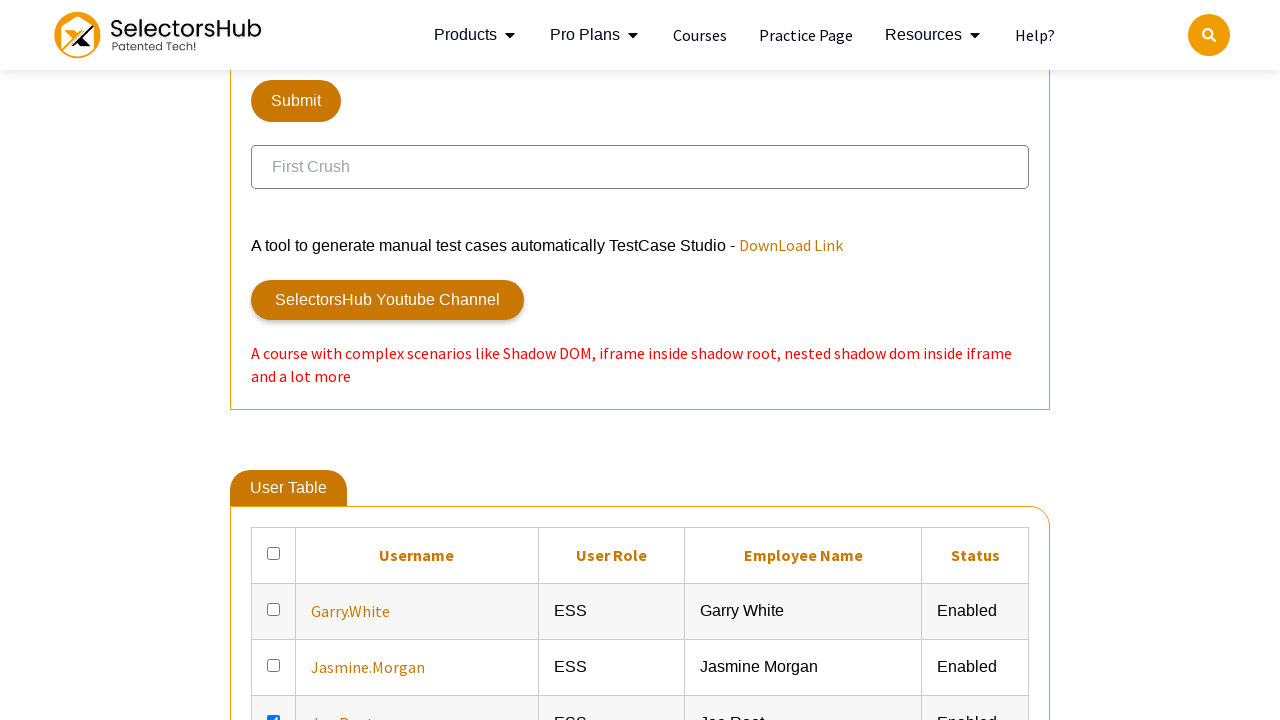

Retrieved text content of element below Joe.Root
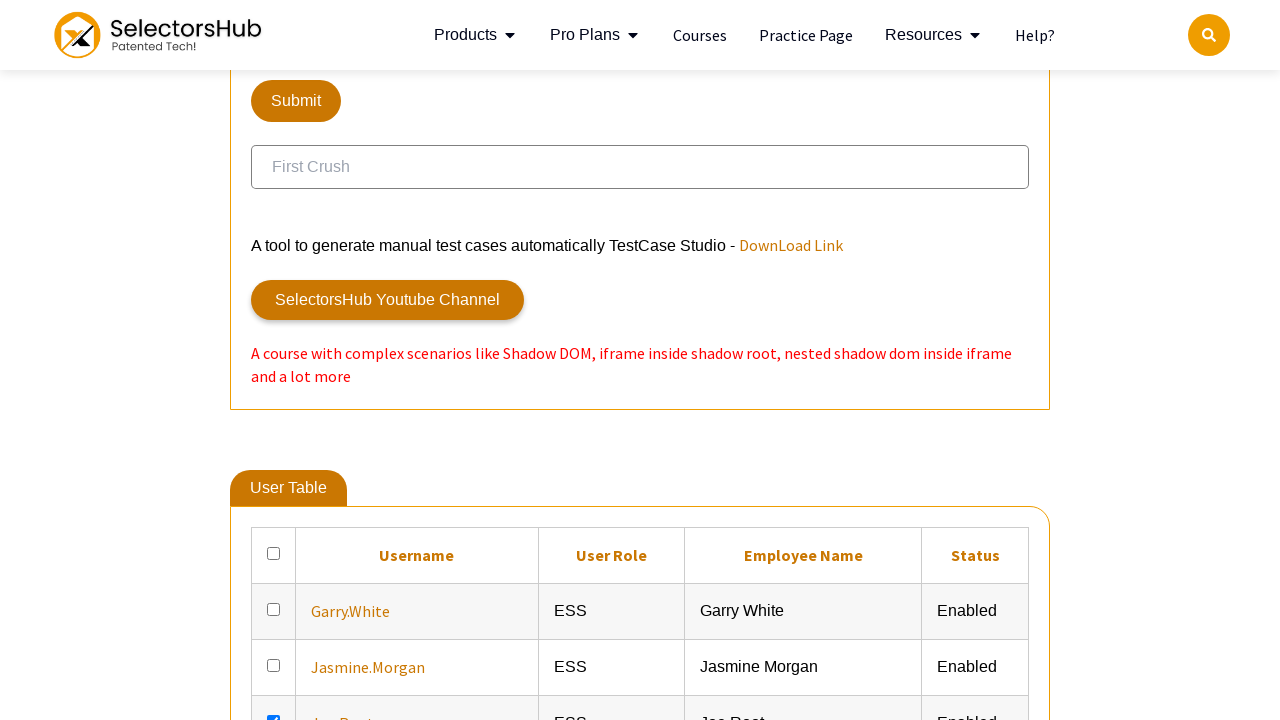

Retrieved text content of element near Joe.Root (default distance)
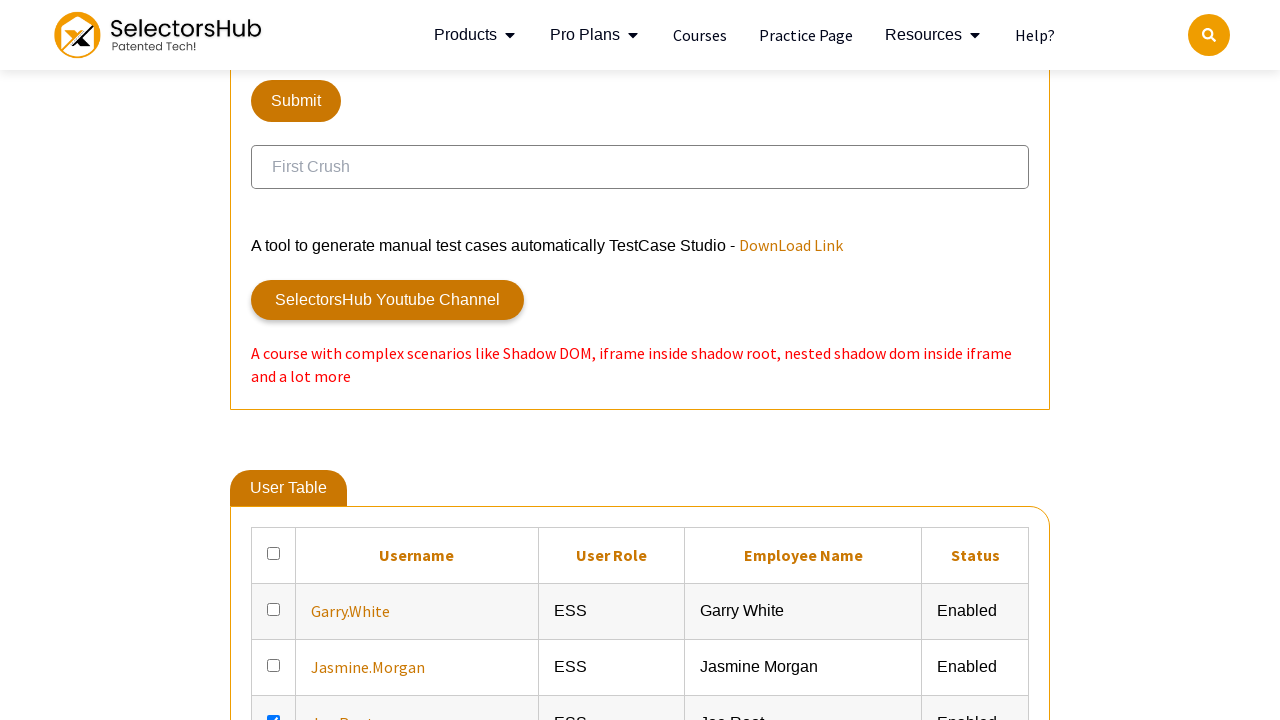

Retrieved text content of element near Joe.Root (200px distance)
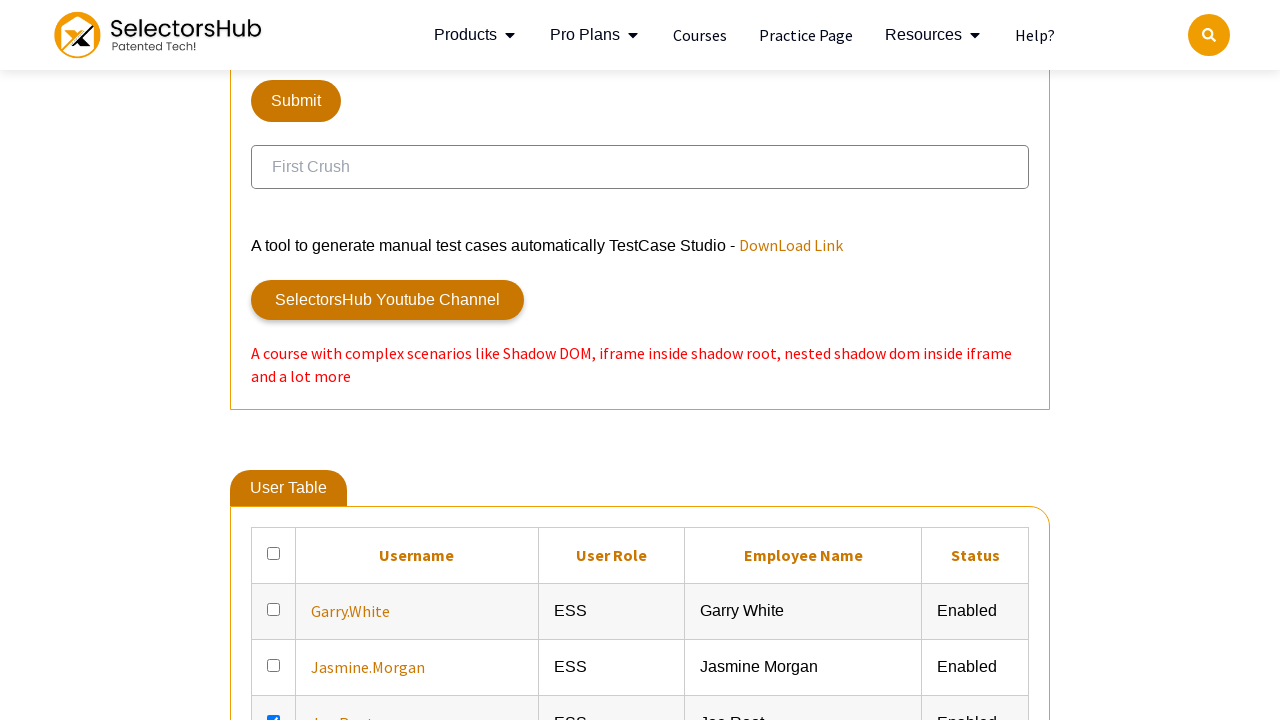

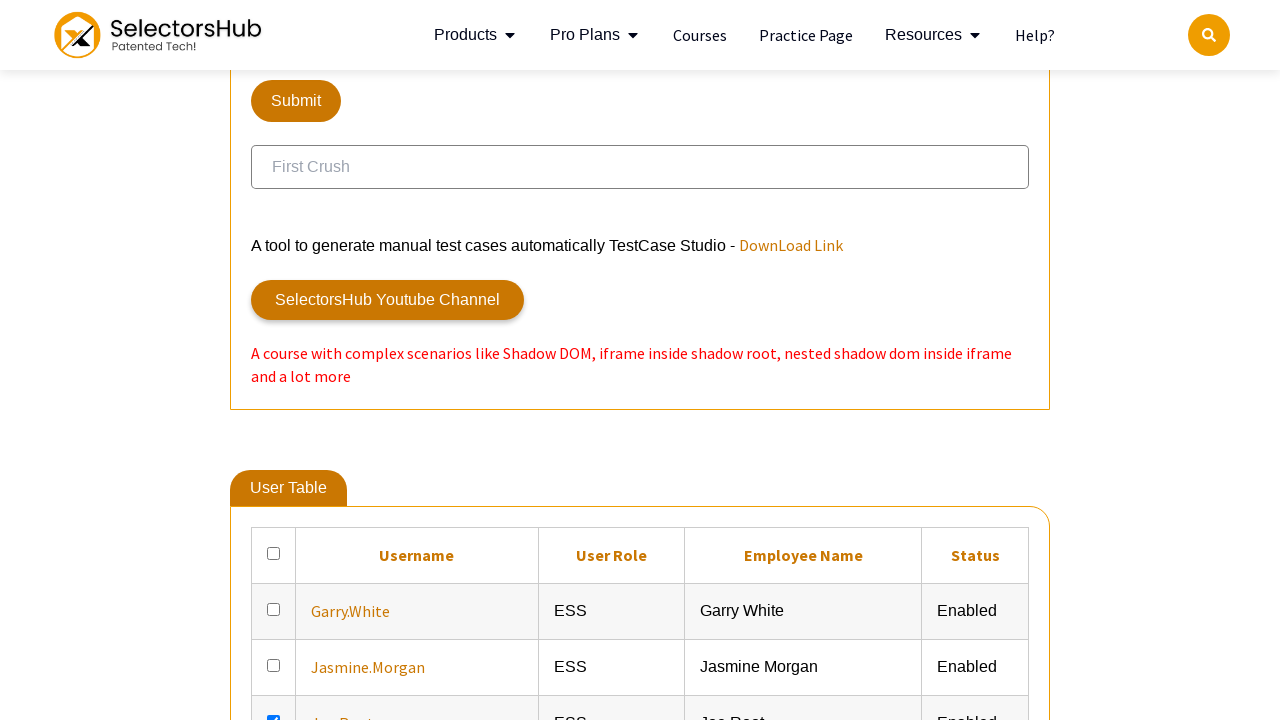